Tests checkbox functionality by ensuring both checkboxes on the page are selected

Starting URL: https://the-internet.herokuapp.com/checkboxes

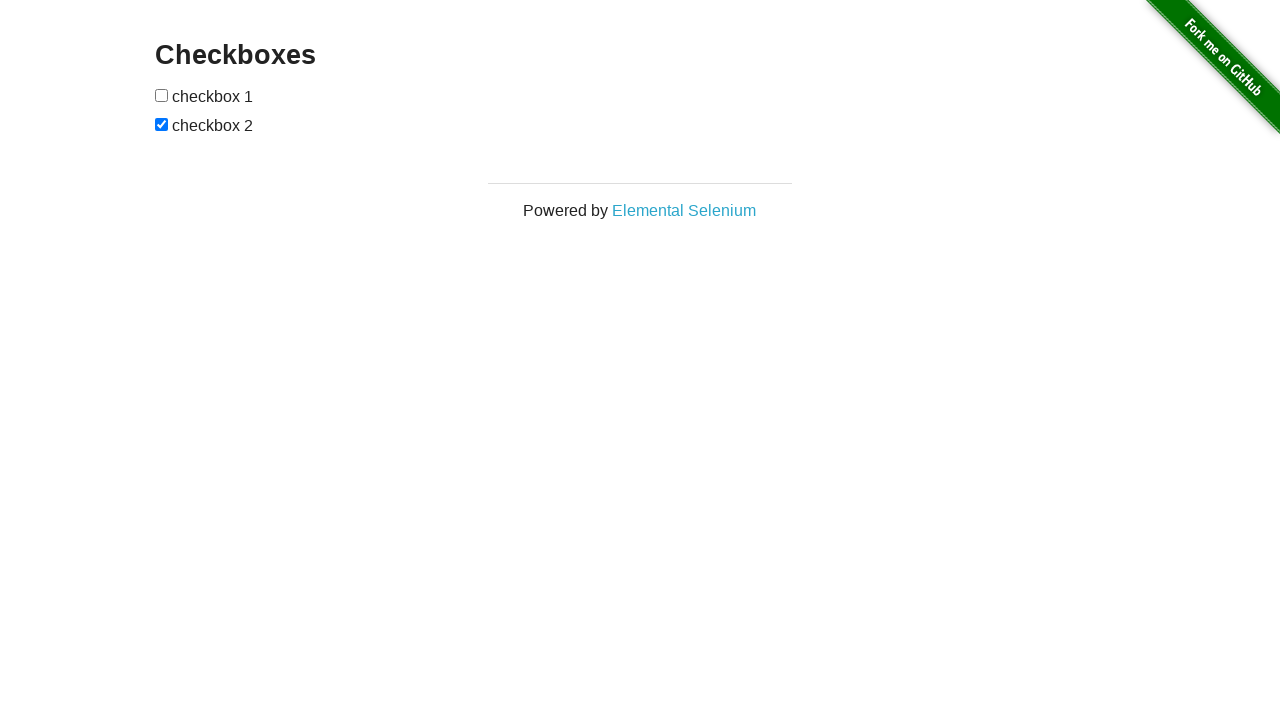

Navigated to checkbox test page
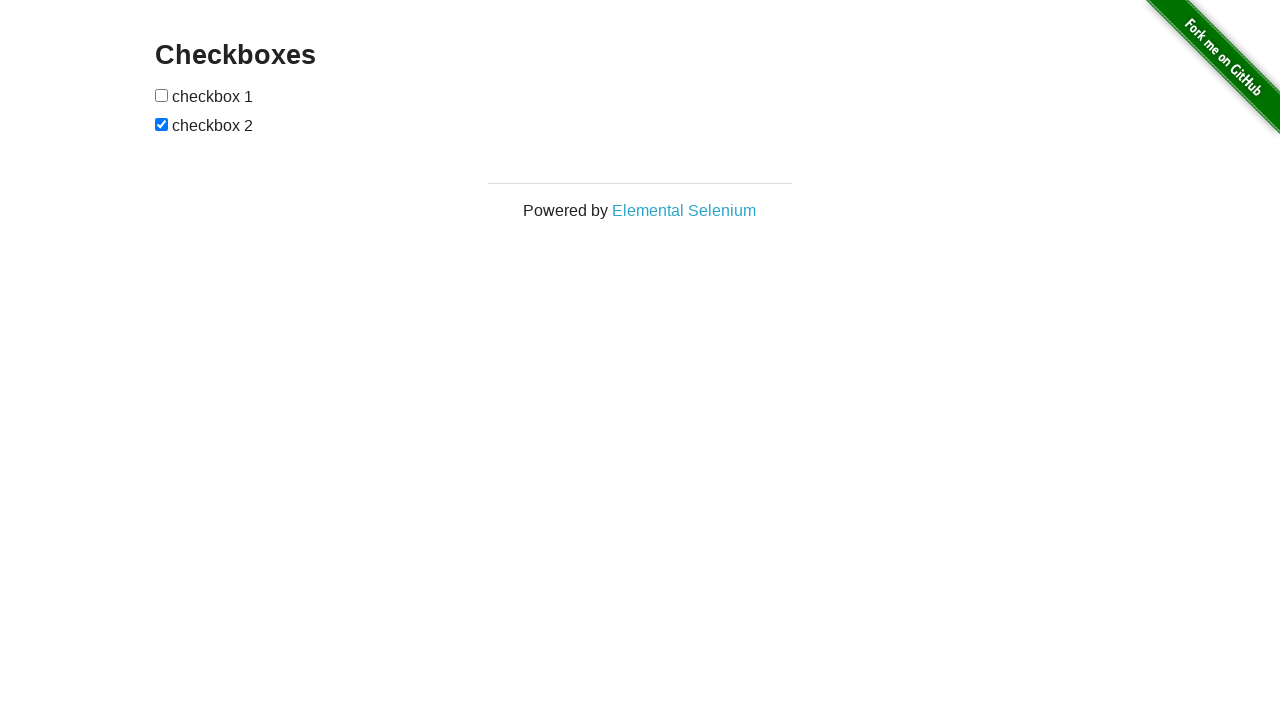

Located first checkbox element
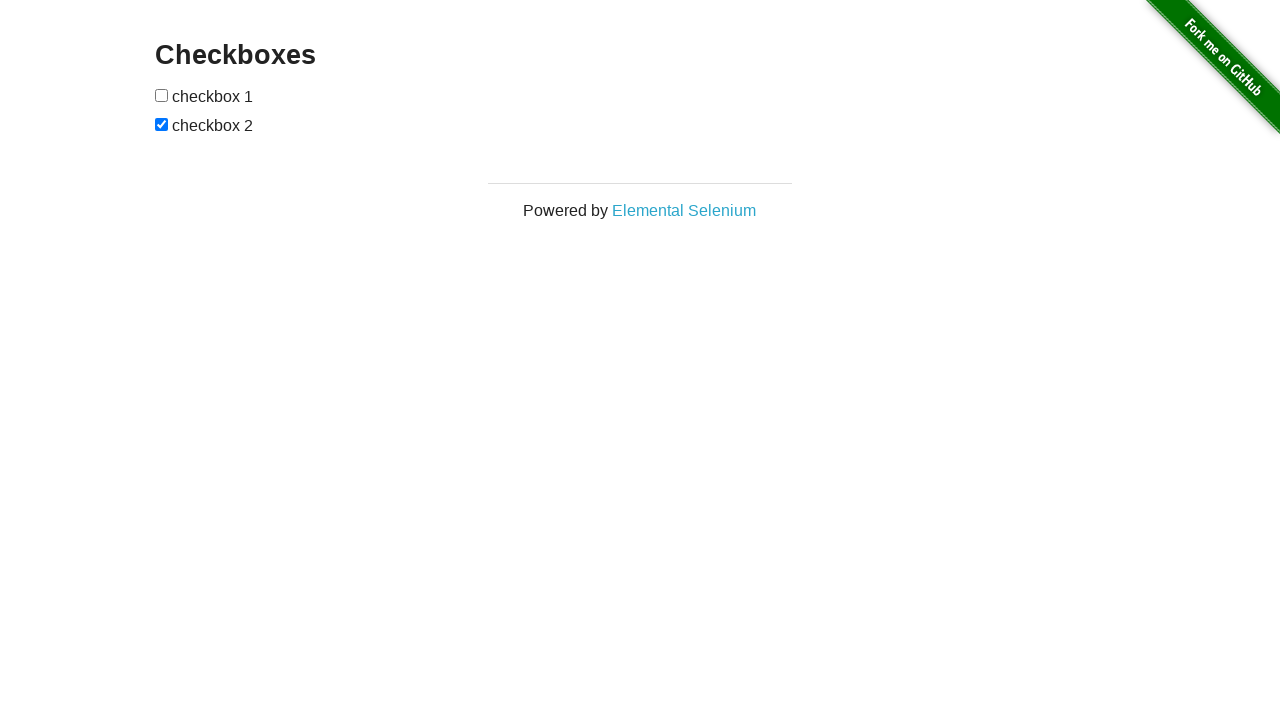

Located second checkbox element
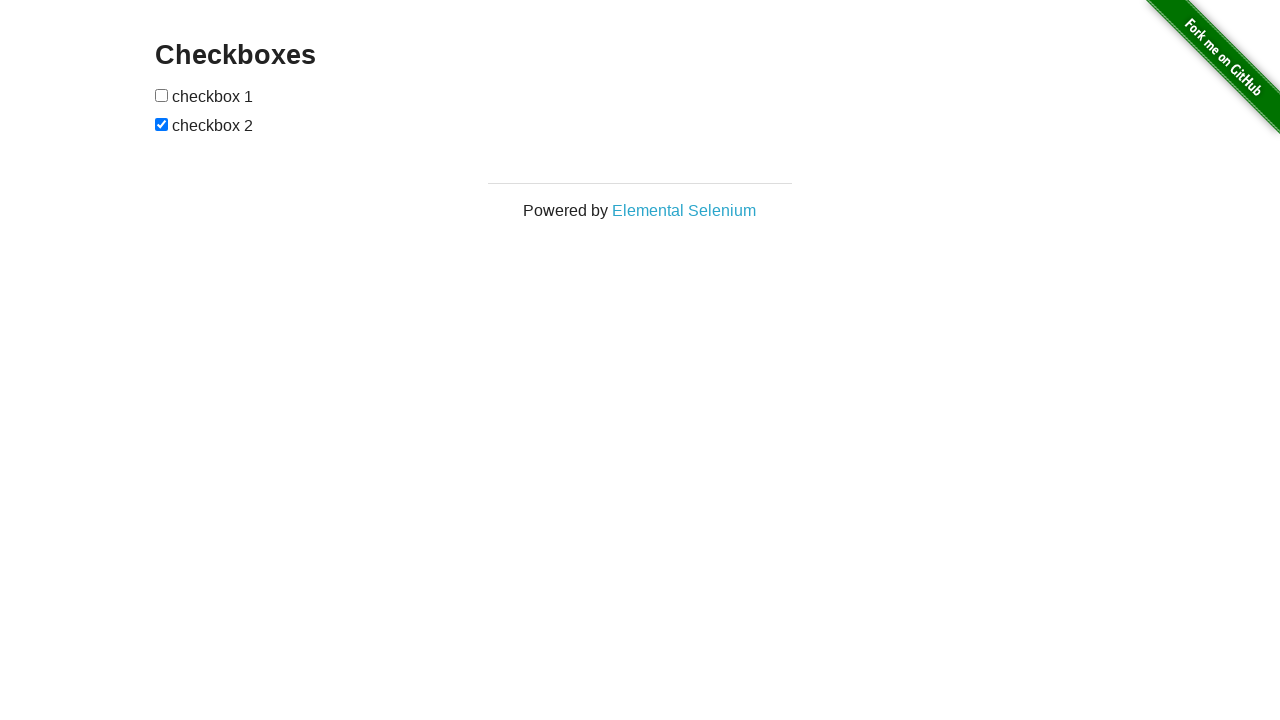

Checked first checkbox status
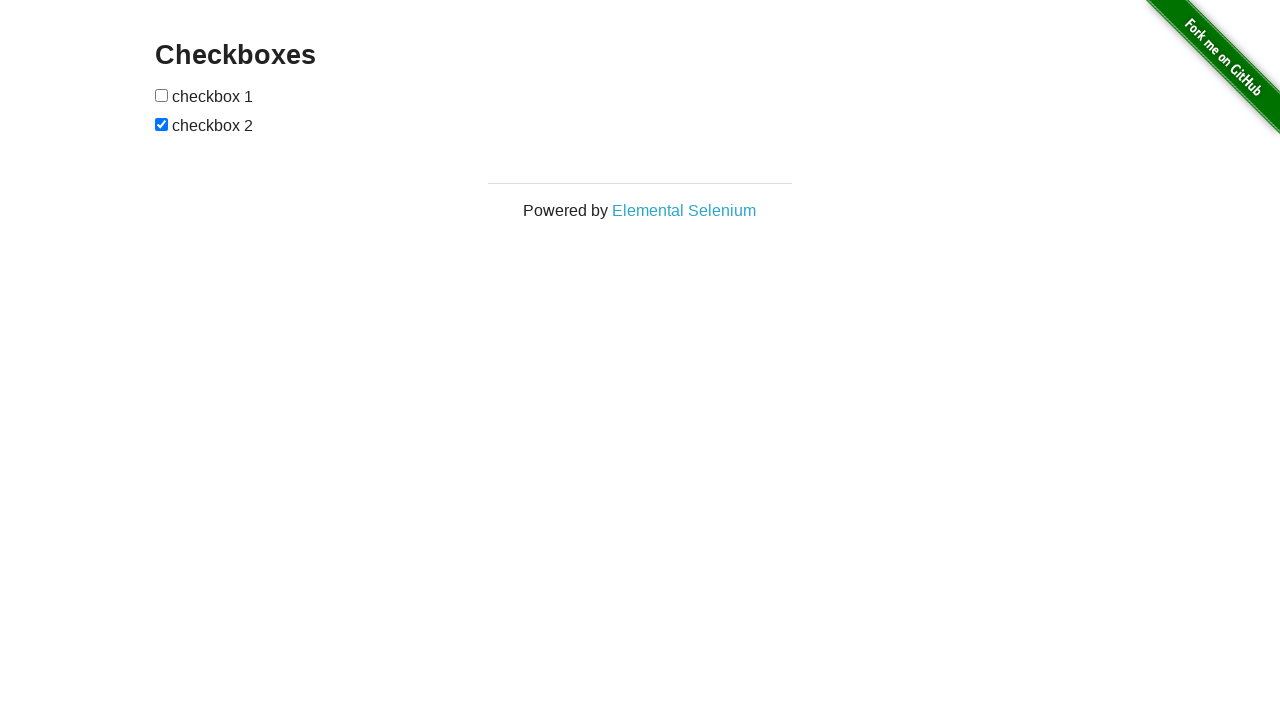

Clicked first checkbox to select it at (162, 95) on xpath=(//*[@type='checkbox'])[1]
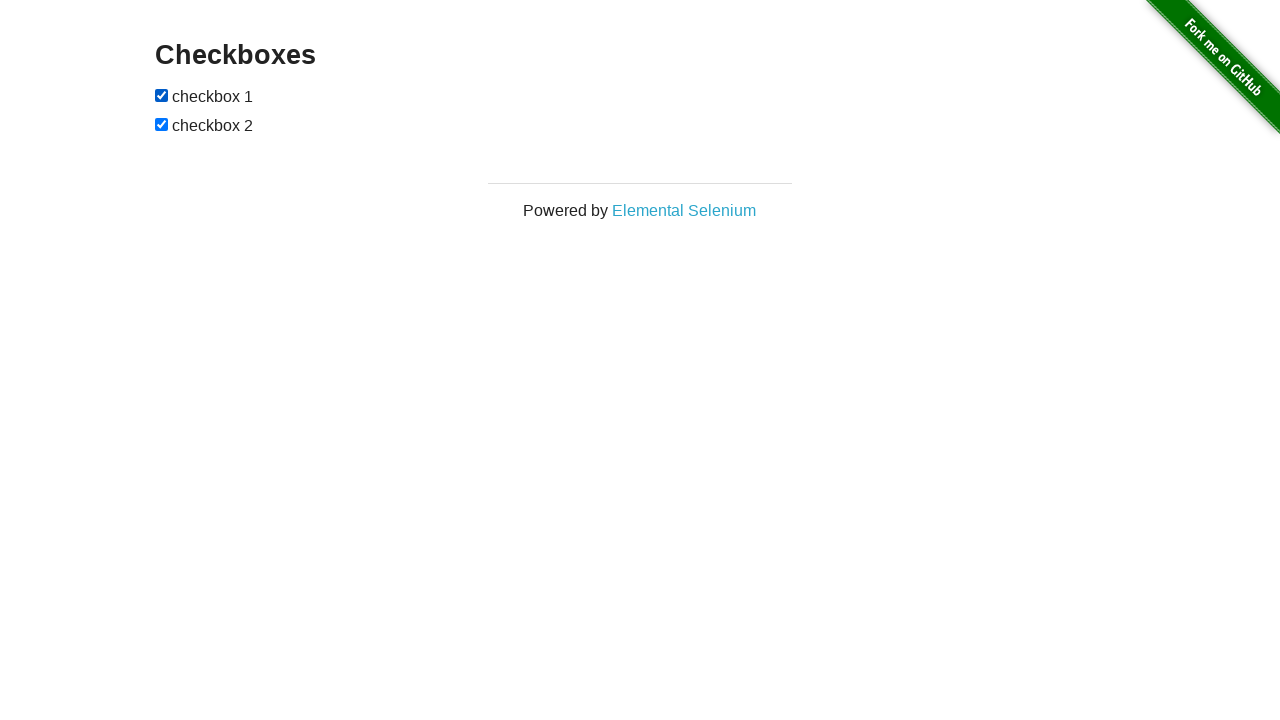

Second checkbox already selected
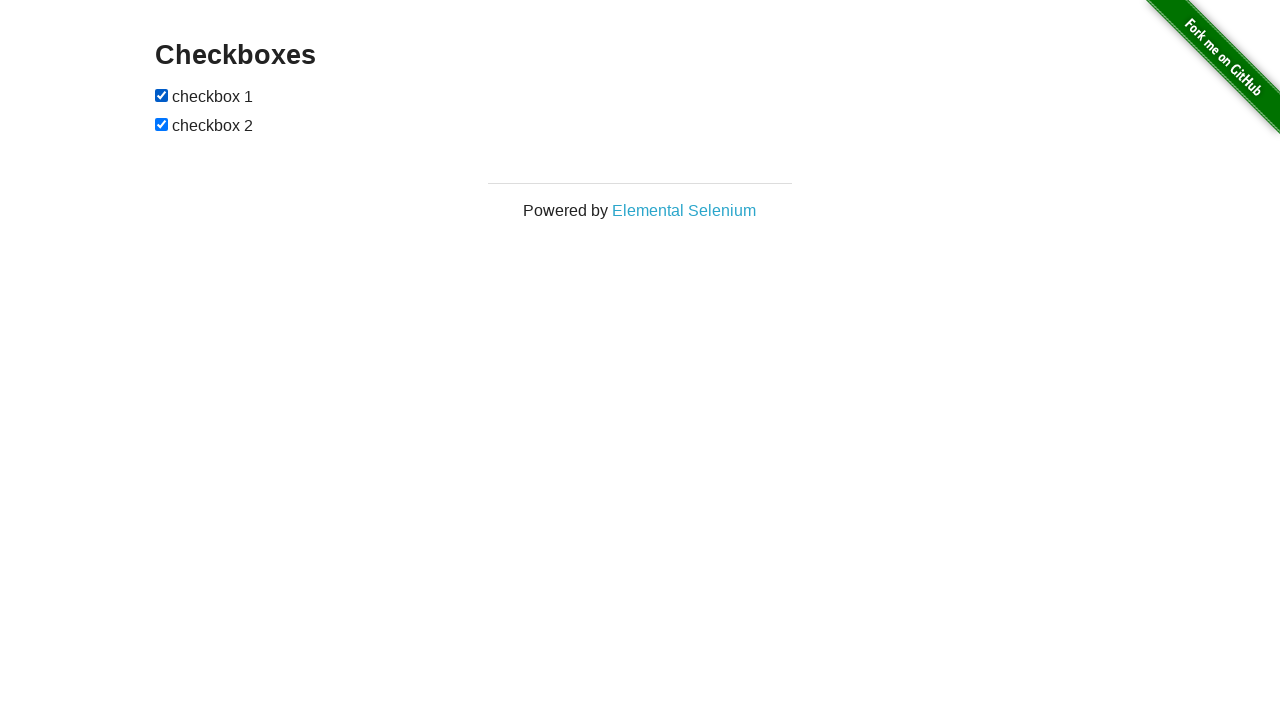

Both checkboxes are now selected
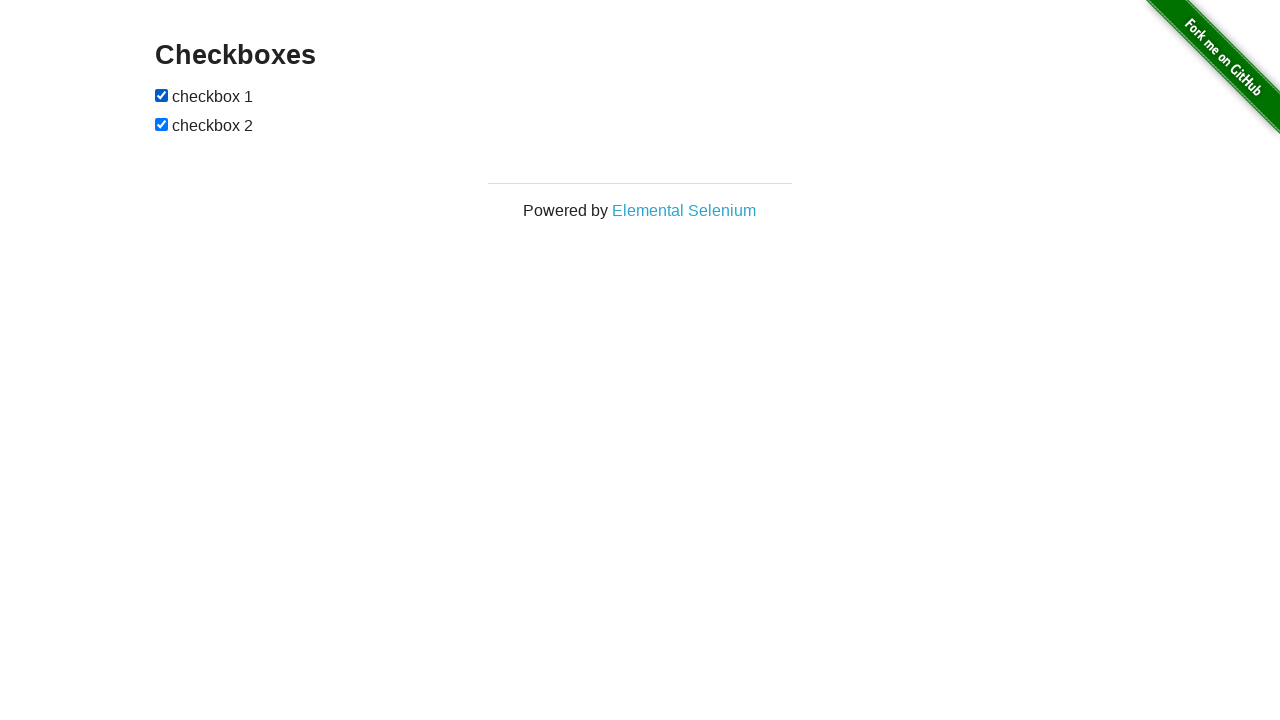

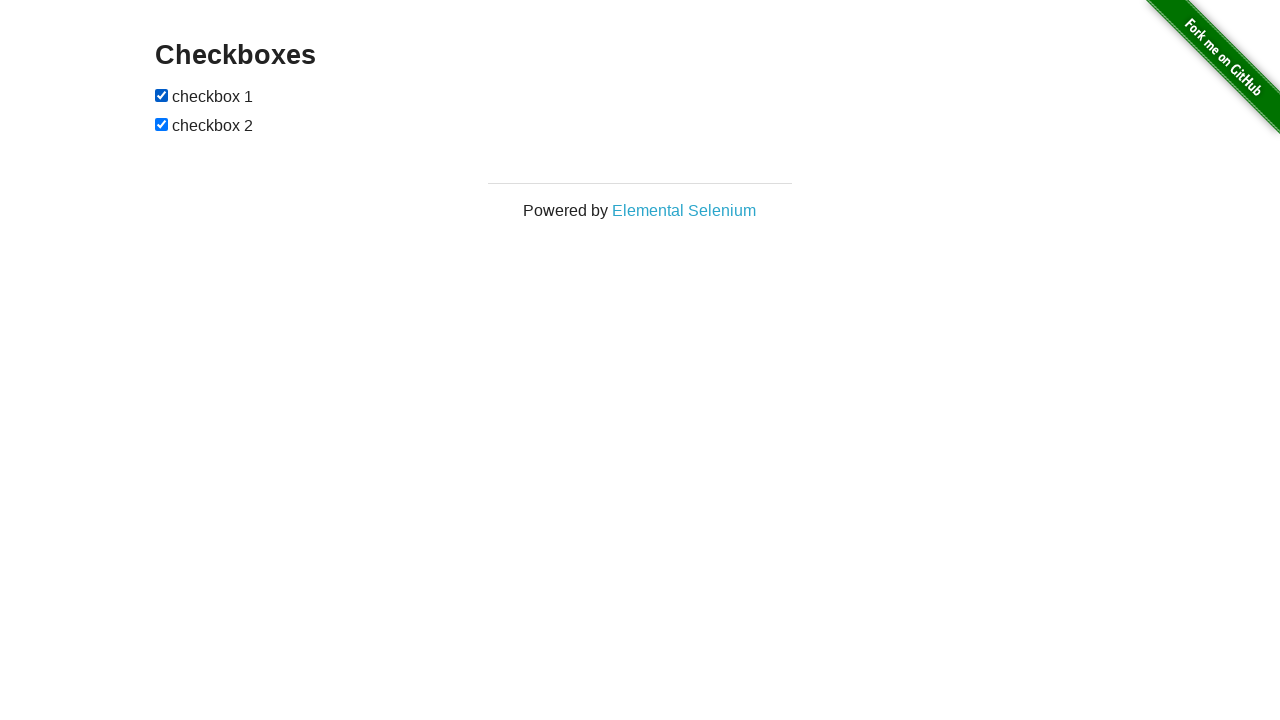